Tests checkbox interaction by clicking it twice and verifying its selected state changes

Starting URL: https://training-support.net/webelements/dynamic-controls

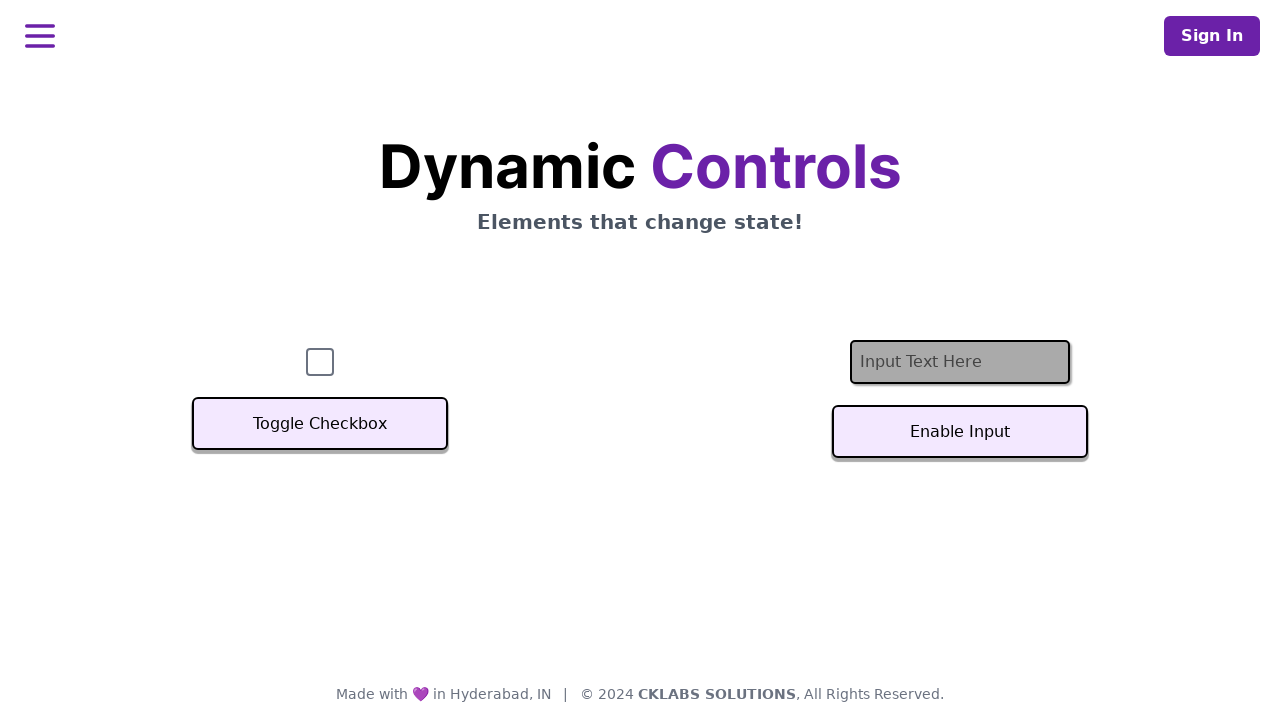

Clicked checkbox to select it at (320, 362) on #checkbox
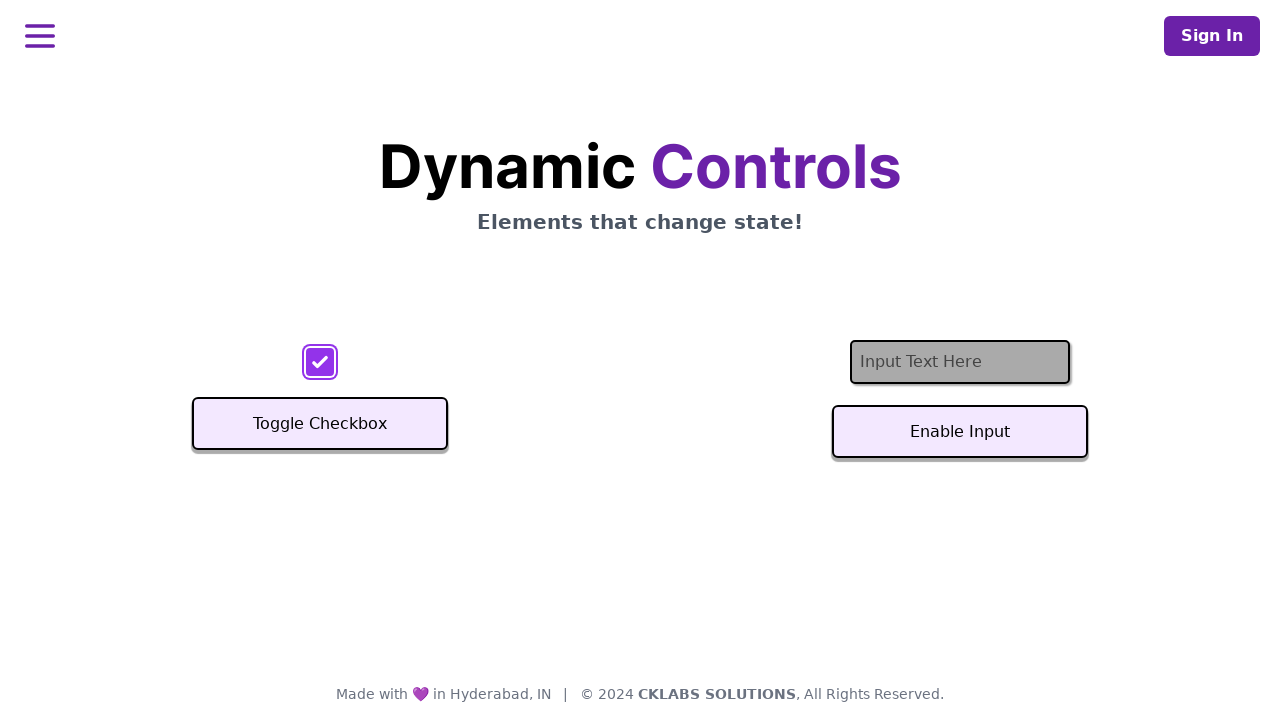

Clicked checkbox again to deselect it at (320, 362) on #checkbox
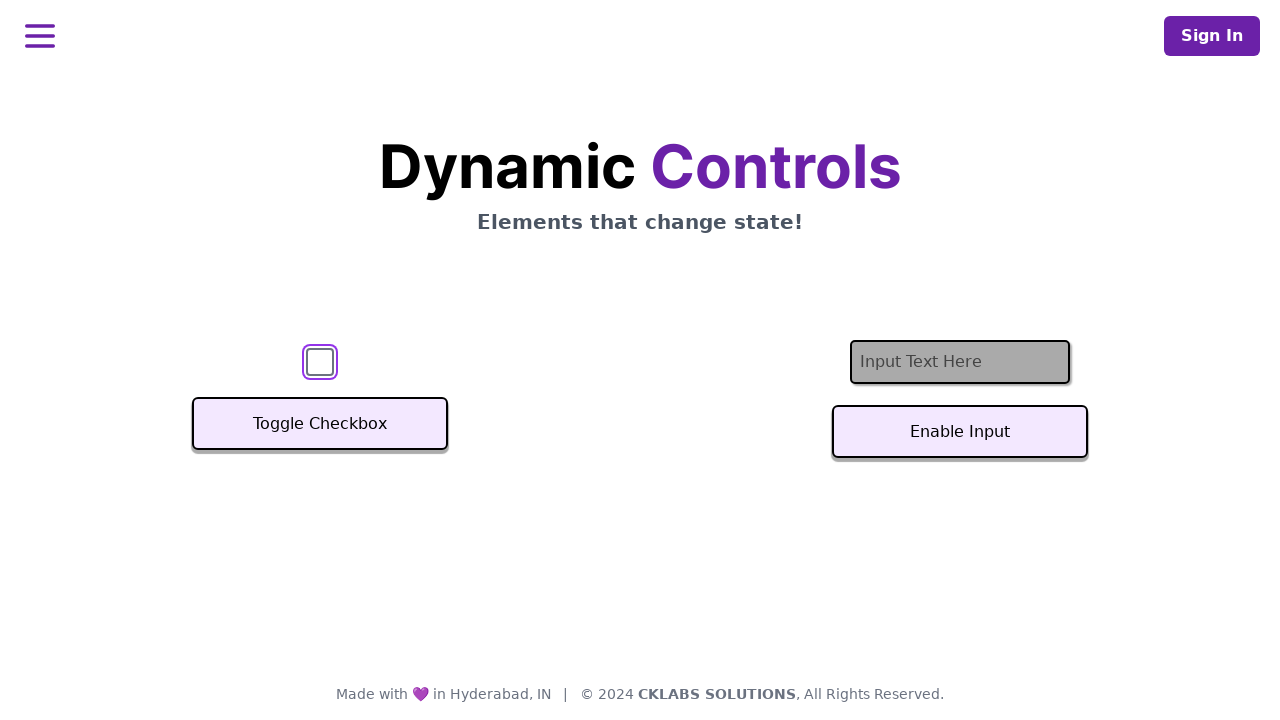

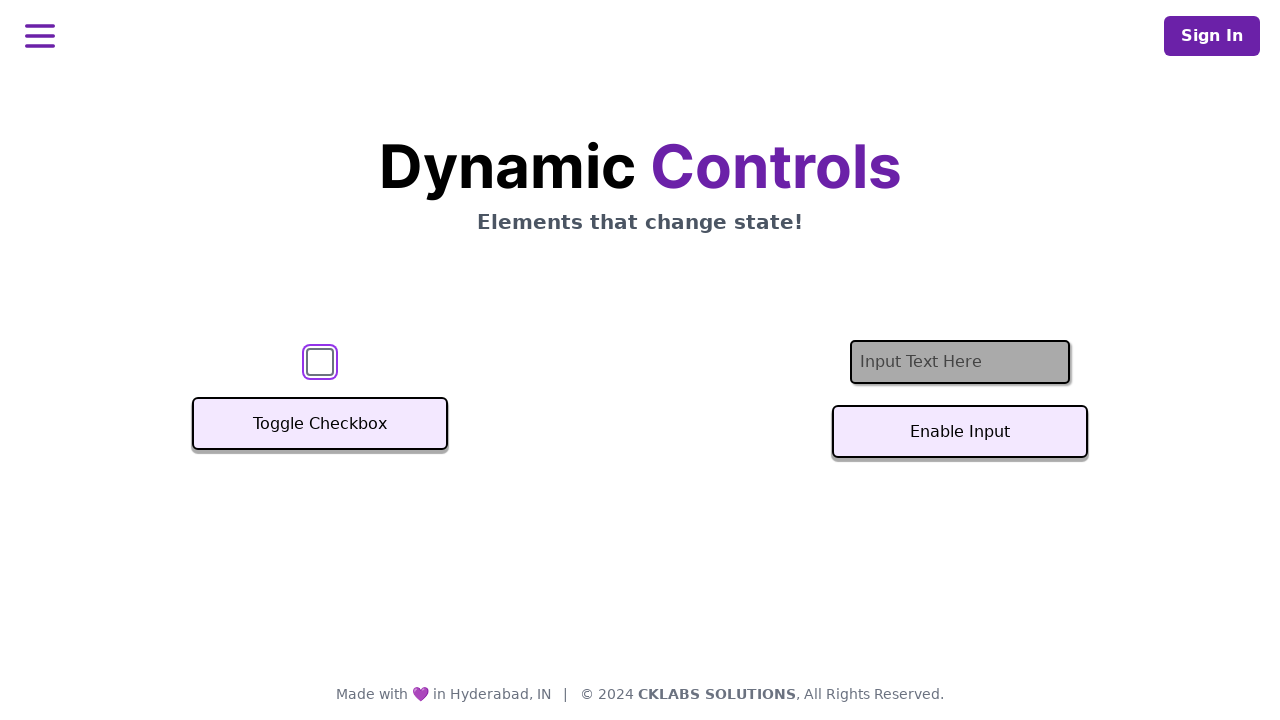